Navigates to the Rahul Shetty Academy client page and verifies the page loads by checking the title is present

Starting URL: https://rahulshettyacademy.com/client

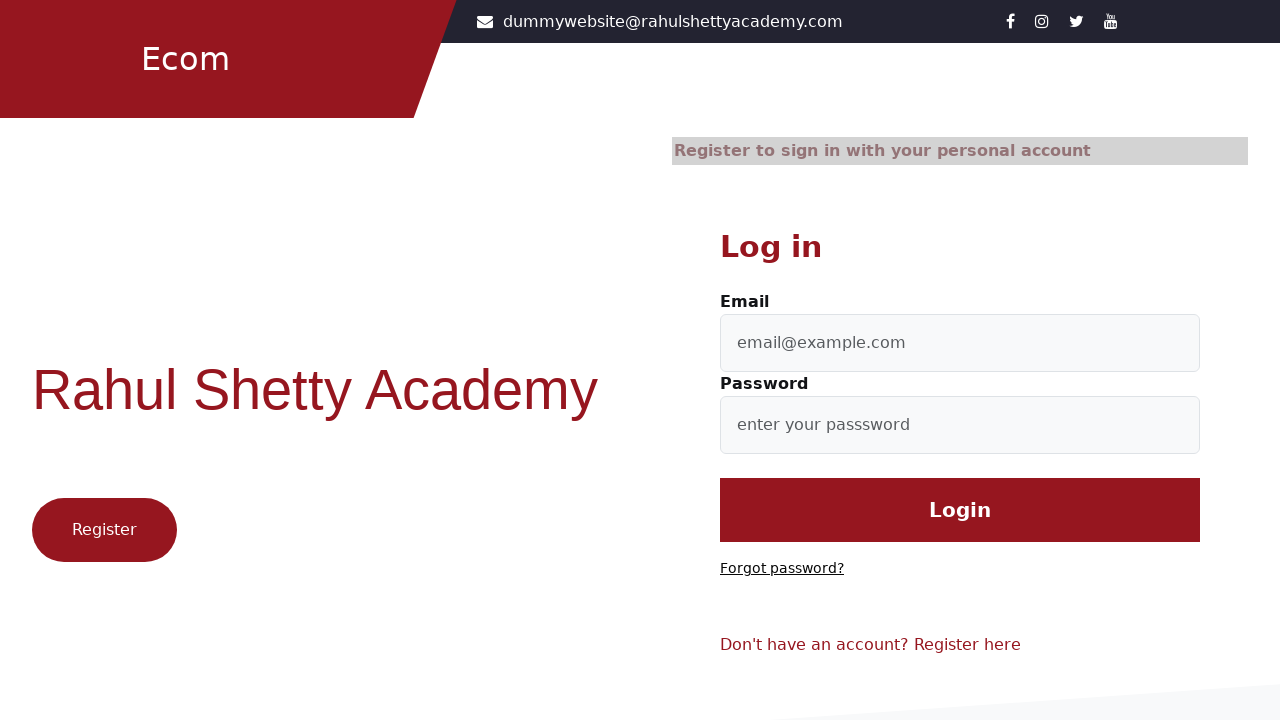

Navigated to Rahul Shetty Academy client page
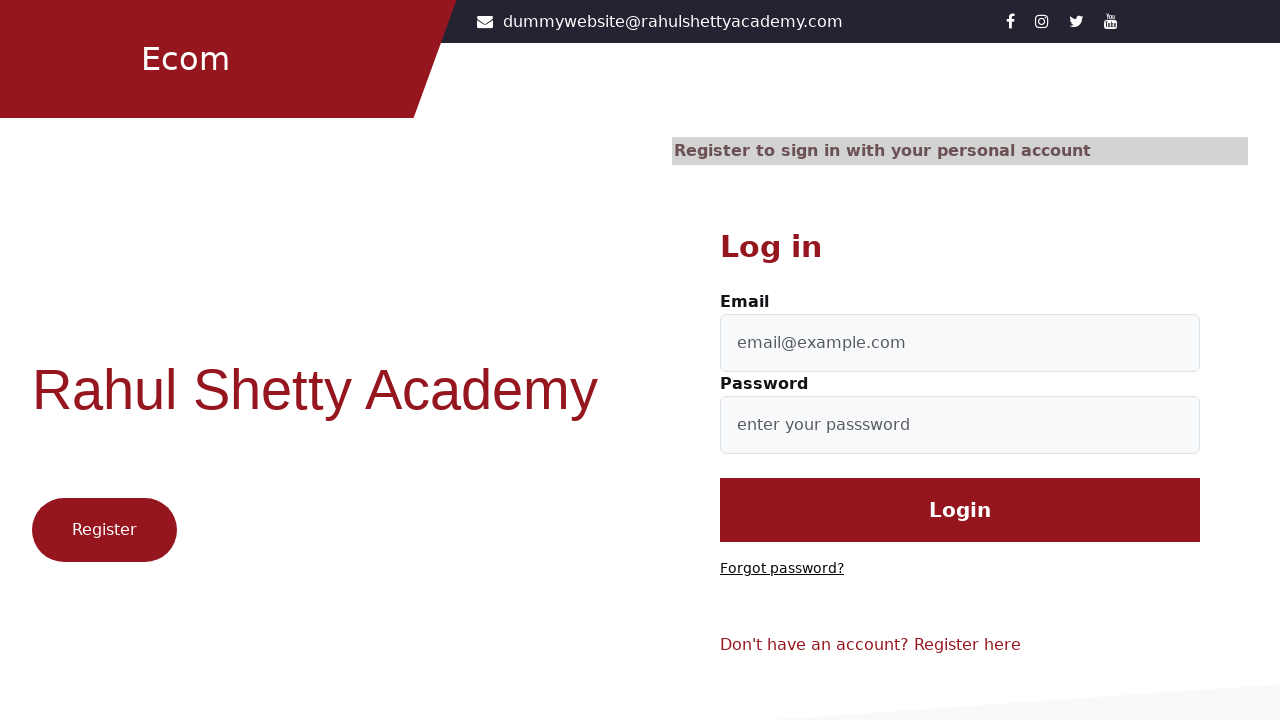

Page loaded with domcontentloaded state
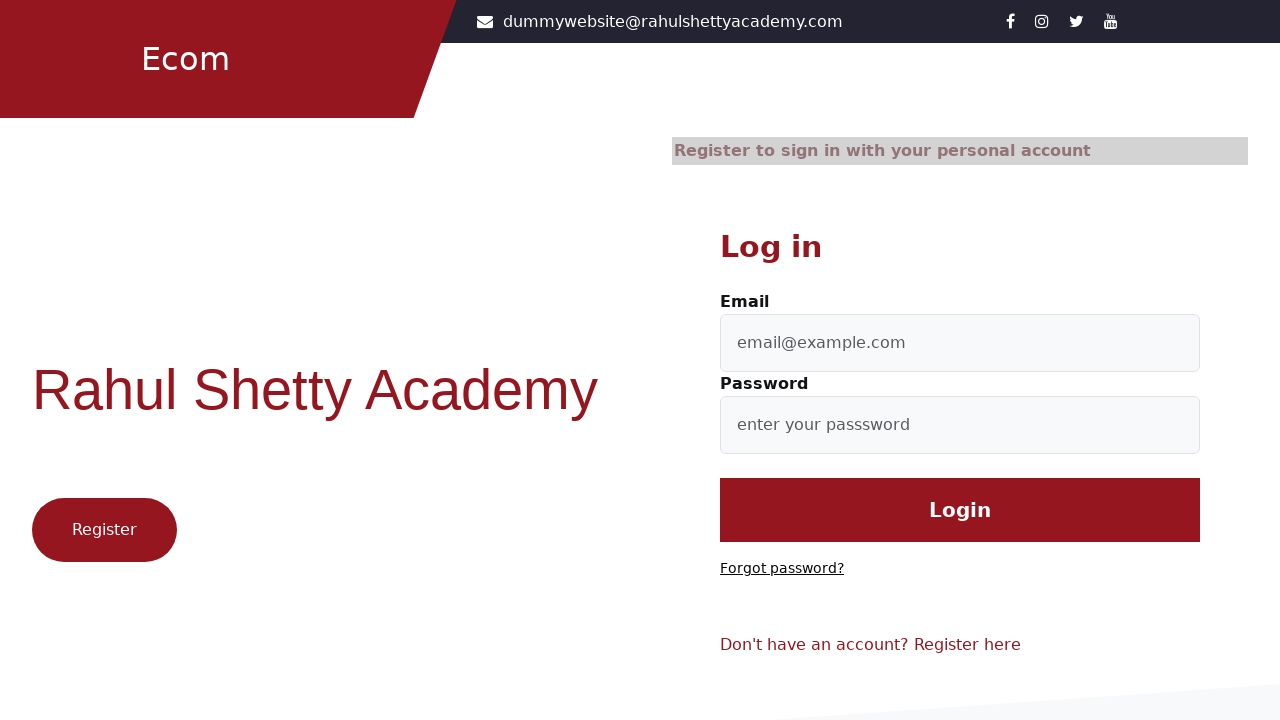

Retrieved page title: Let's Shop
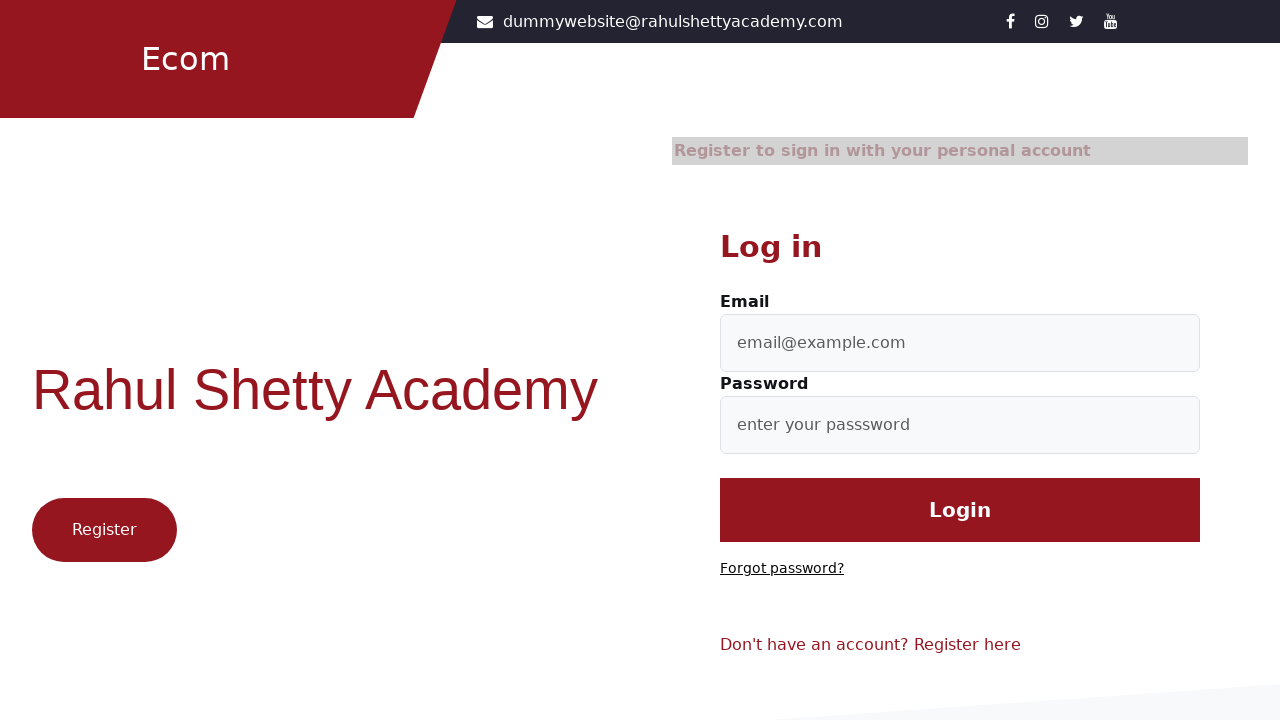

Page title printed to console
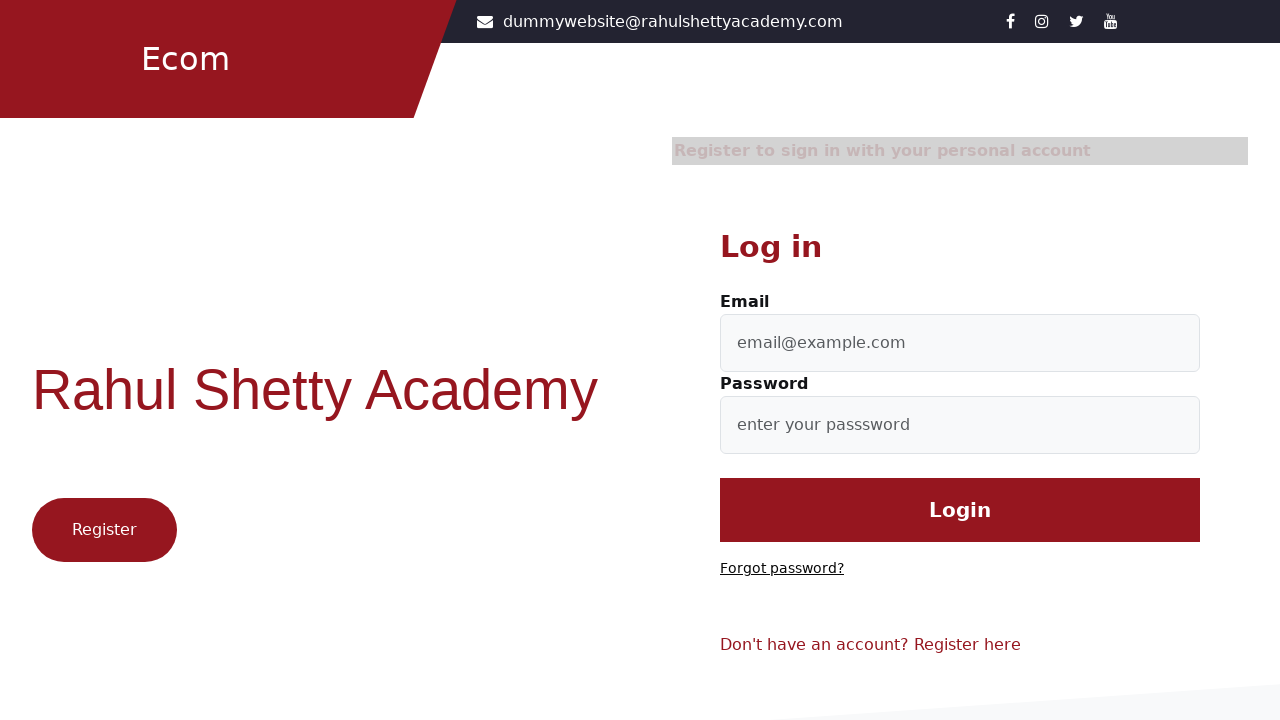

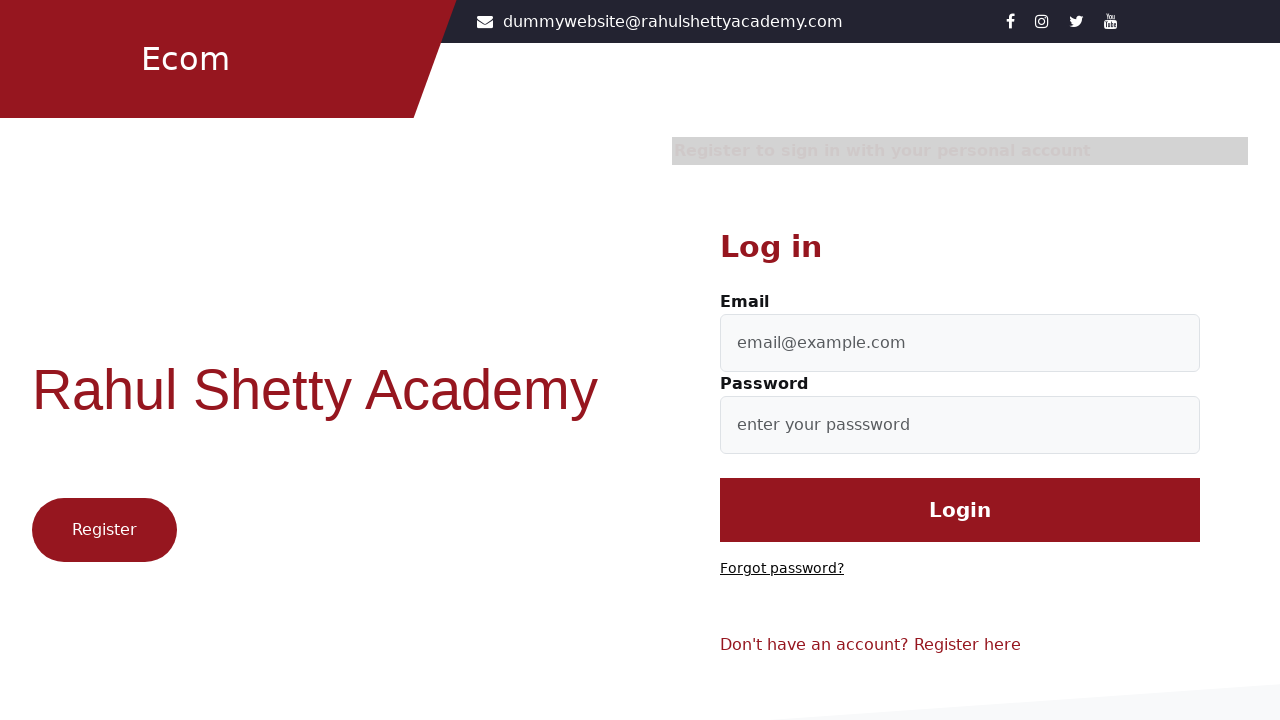